Tests sorting the Due column in descending order by clicking the column header twice and verifying the values are sorted in reverse order.

Starting URL: http://the-internet.herokuapp.com/tables

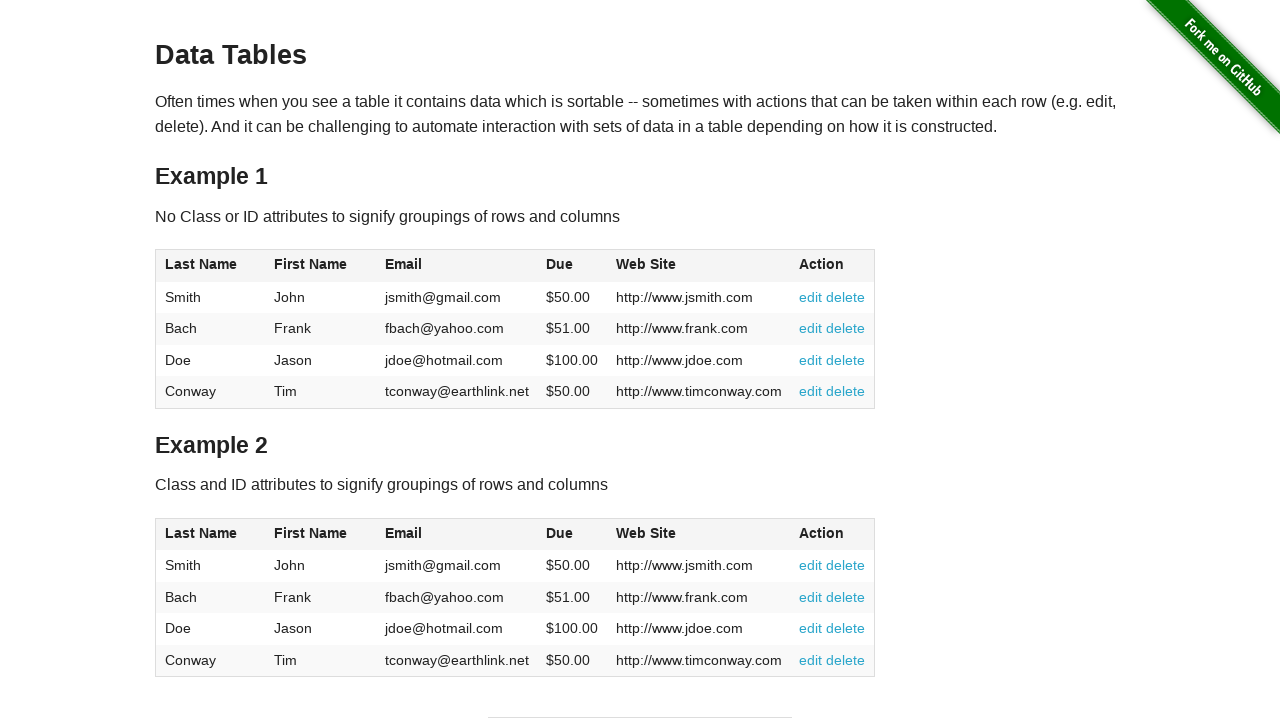

Clicked Due column header (4th column) first time for ascending sort at (572, 266) on #table1 thead tr th:nth-child(4)
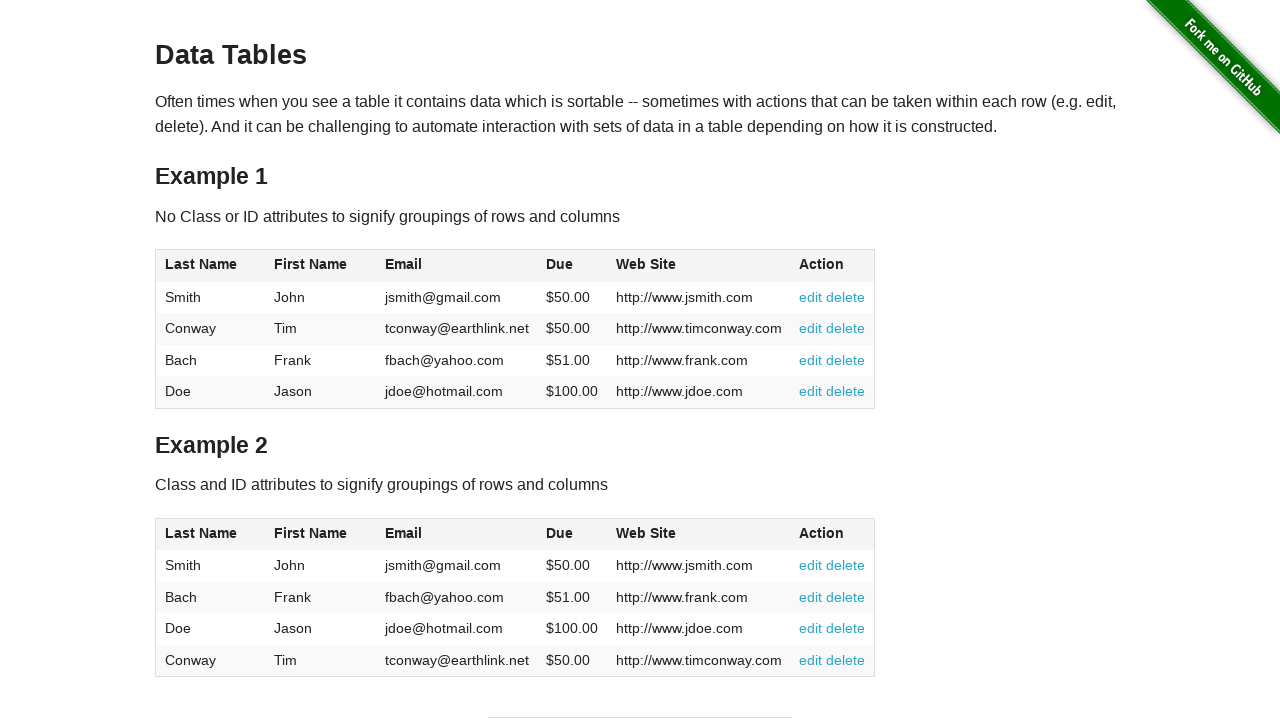

Clicked Due column header second time to reverse sort to descending order at (572, 266) on #table1 thead tr th:nth-child(4)
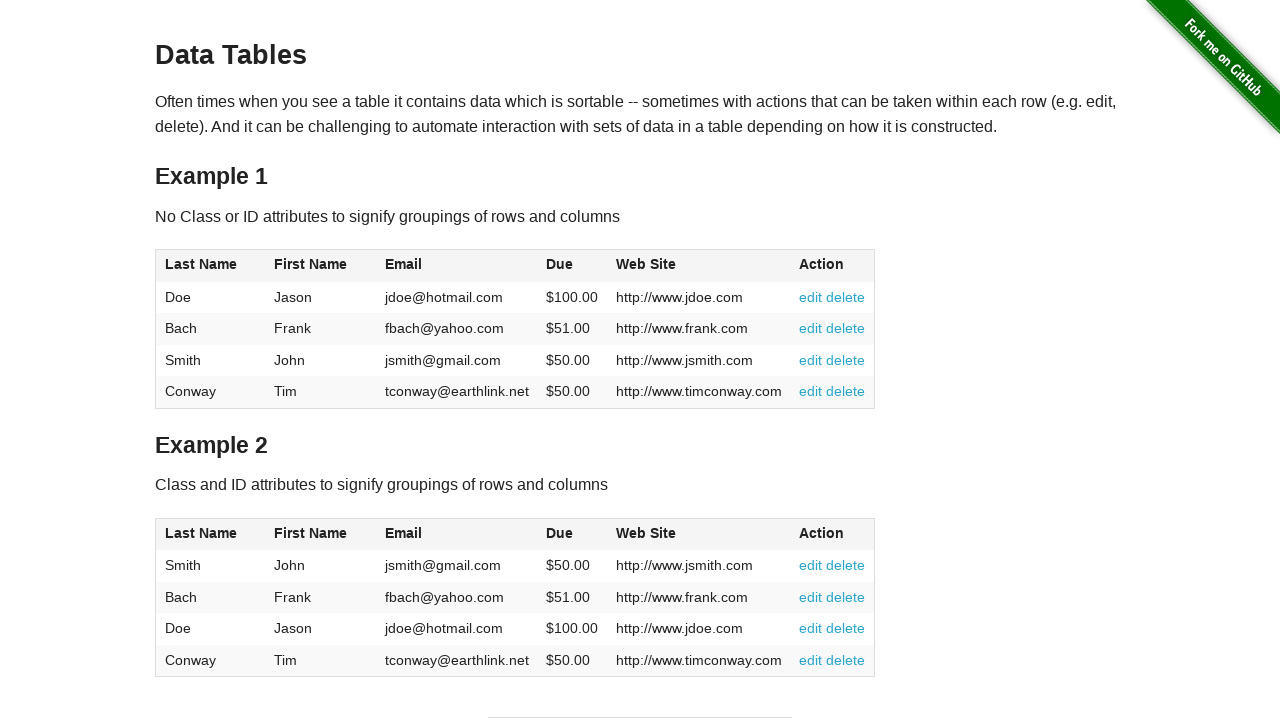

Waited for table to be sorted and Due column values to load
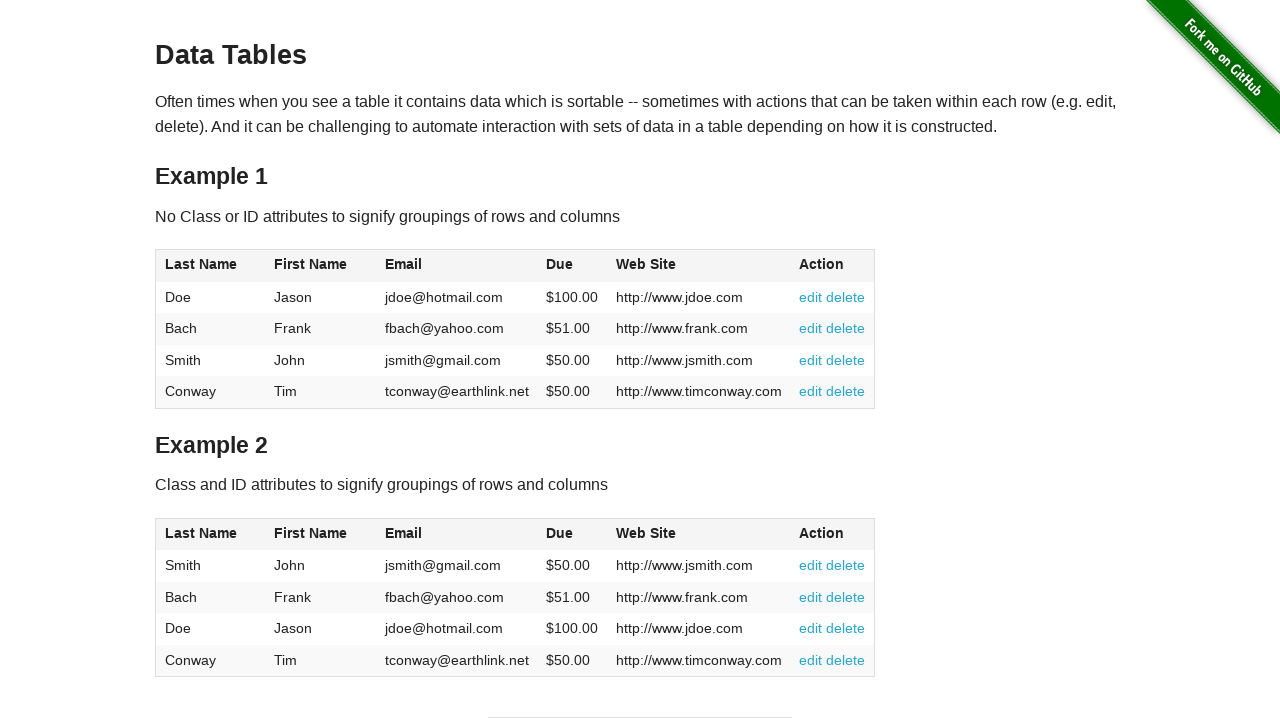

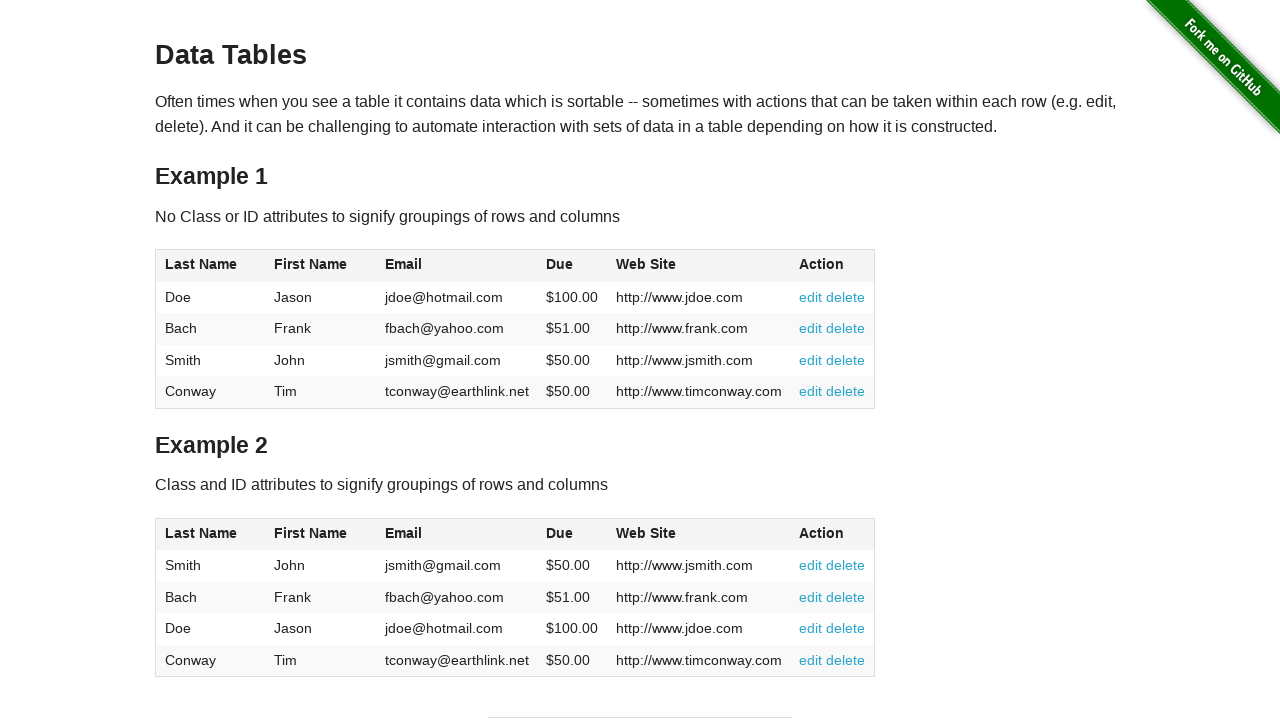